Tests search functionality on Python.org by locating the search input by ID and submitting a search query

Starting URL: https://www.python.org/

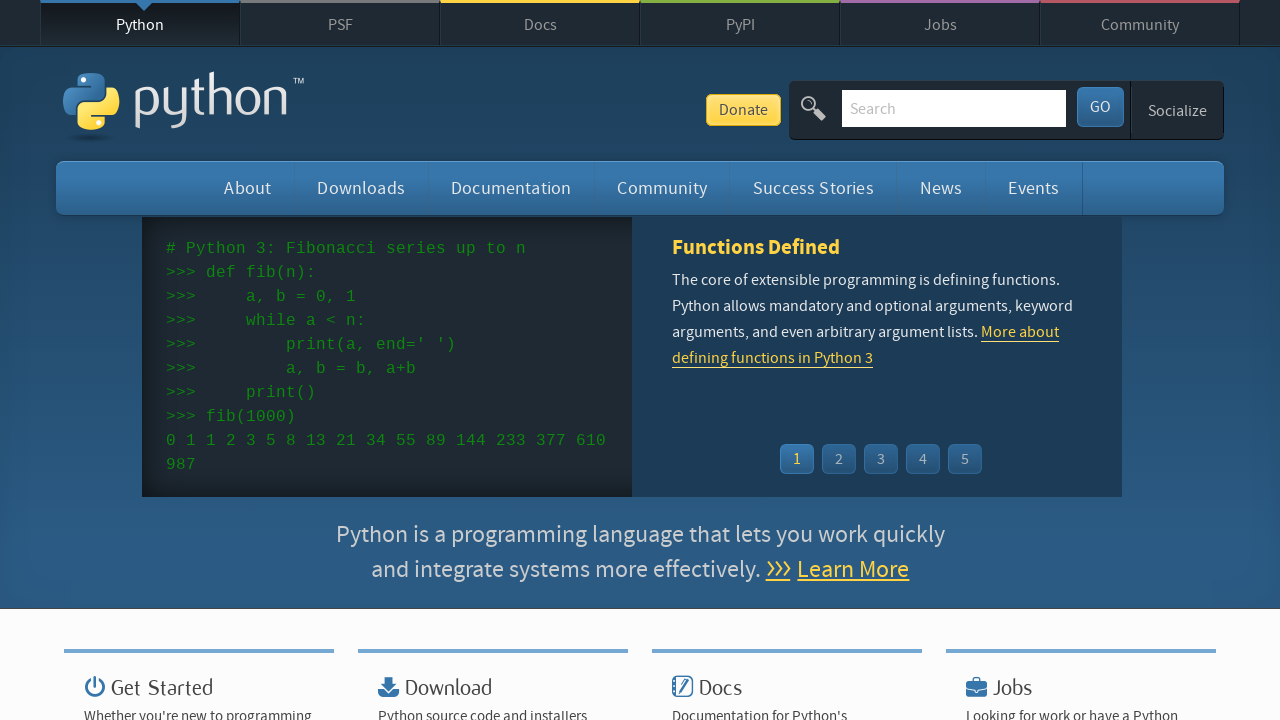

Cleared the search input field by ID on #id-search-field
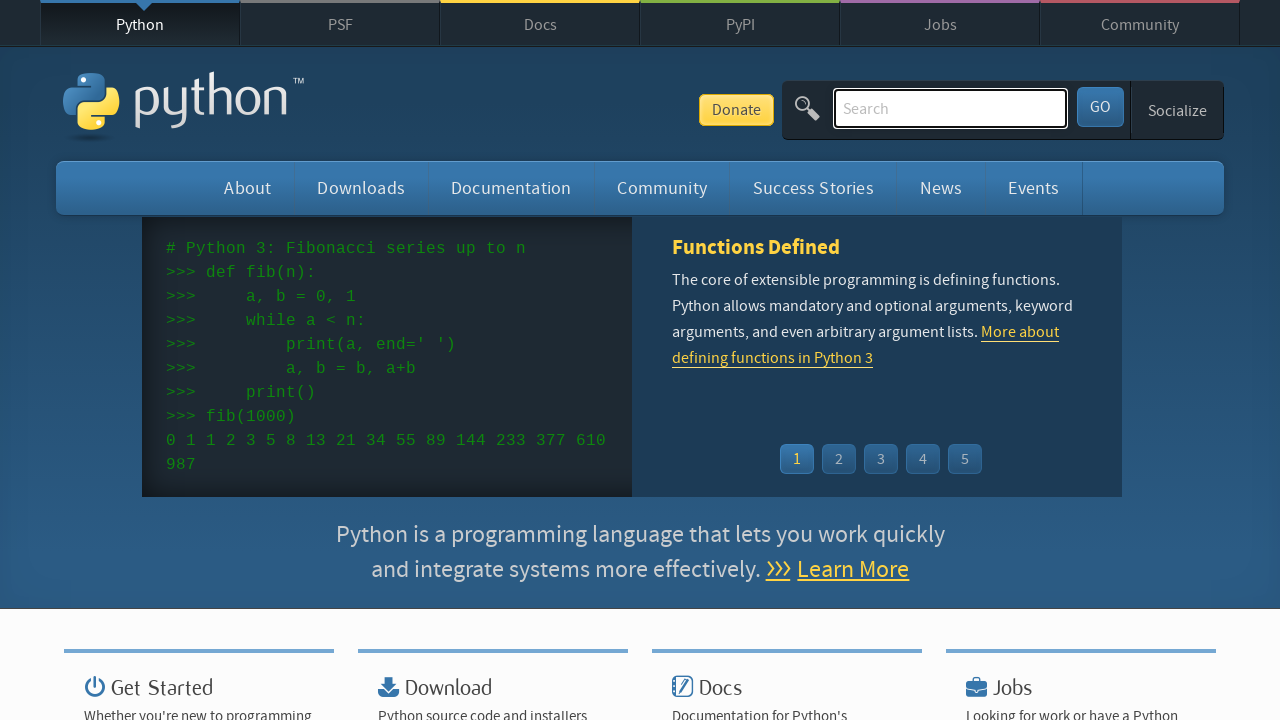

Entered 'lists' into the search field on #id-search-field
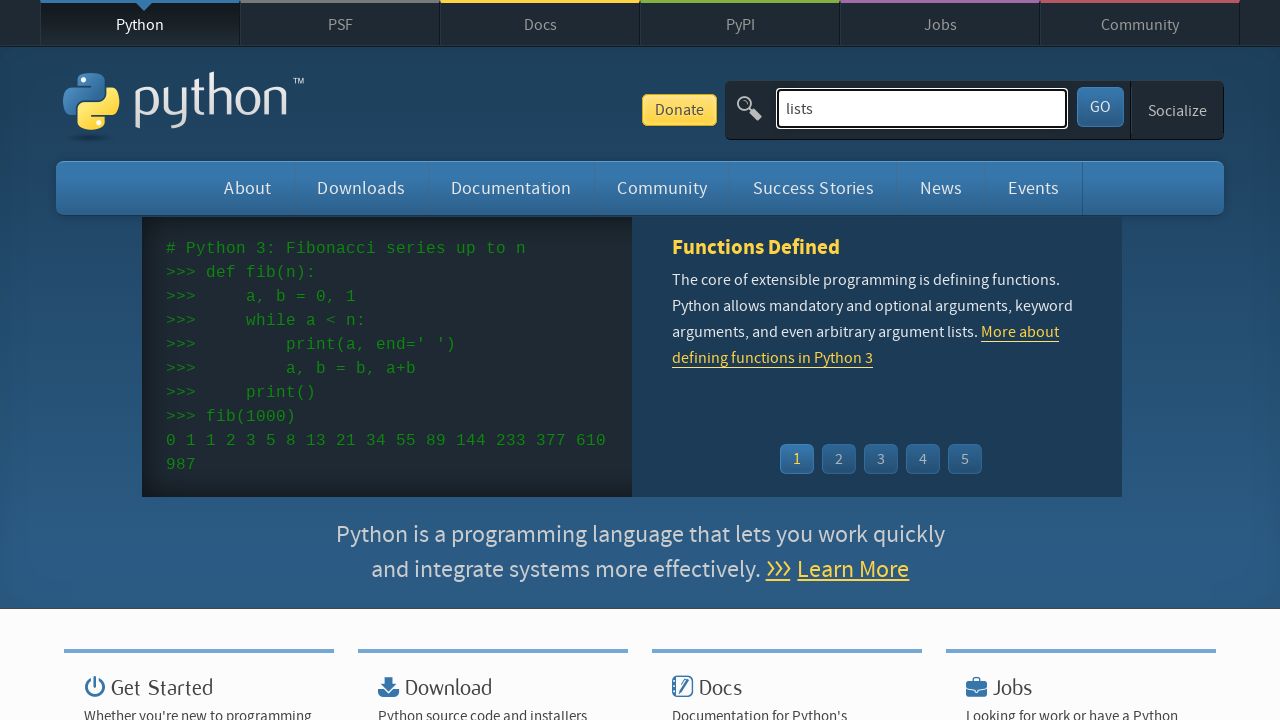

Pressed Enter to submit the search query on #id-search-field
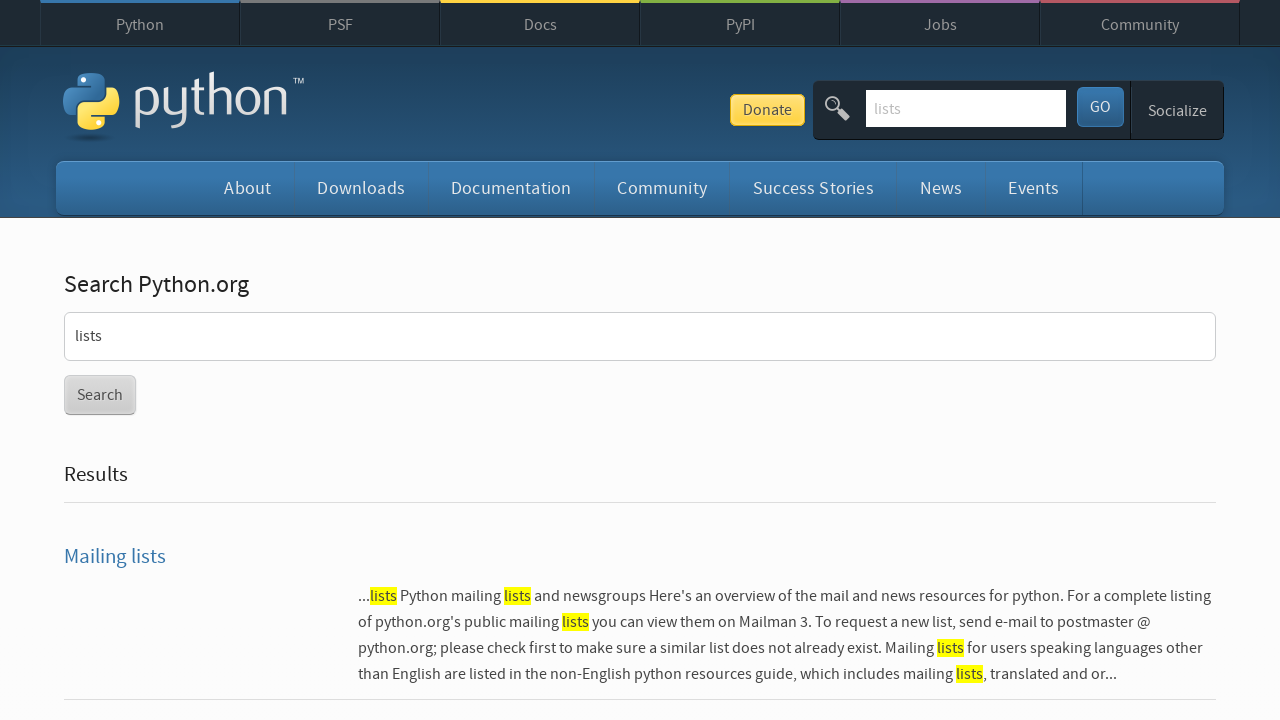

Search results page loaded
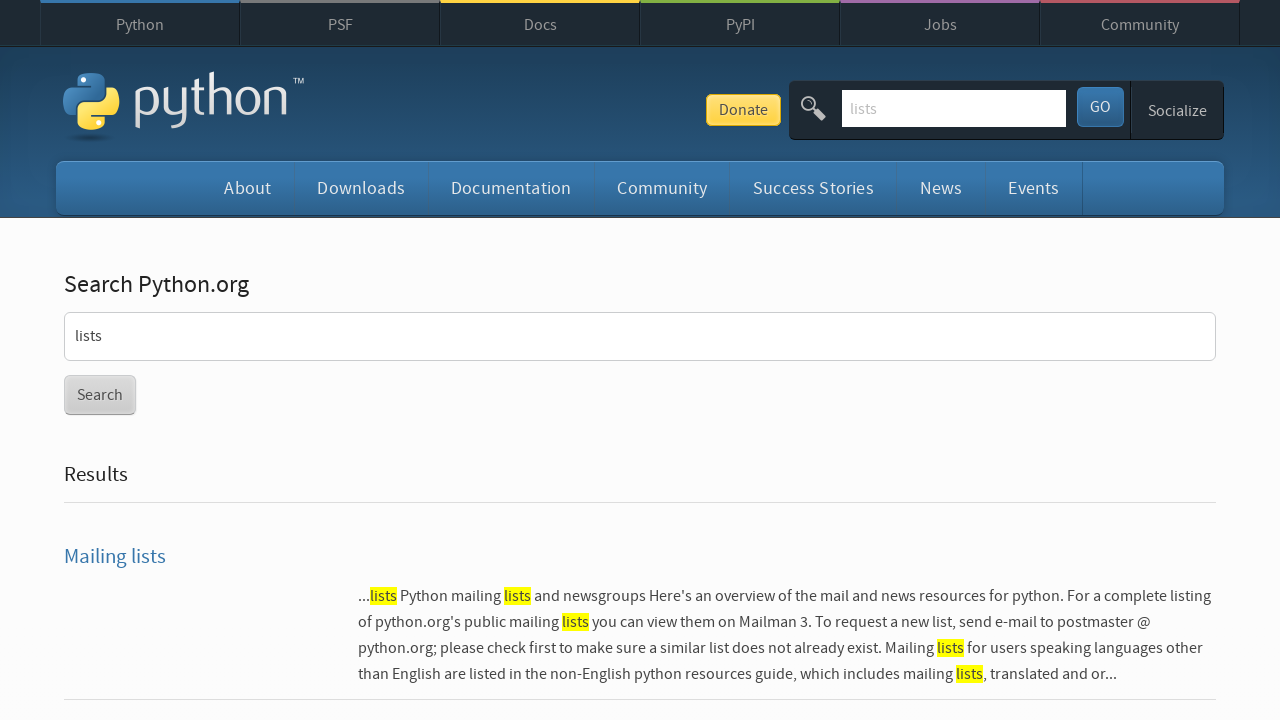

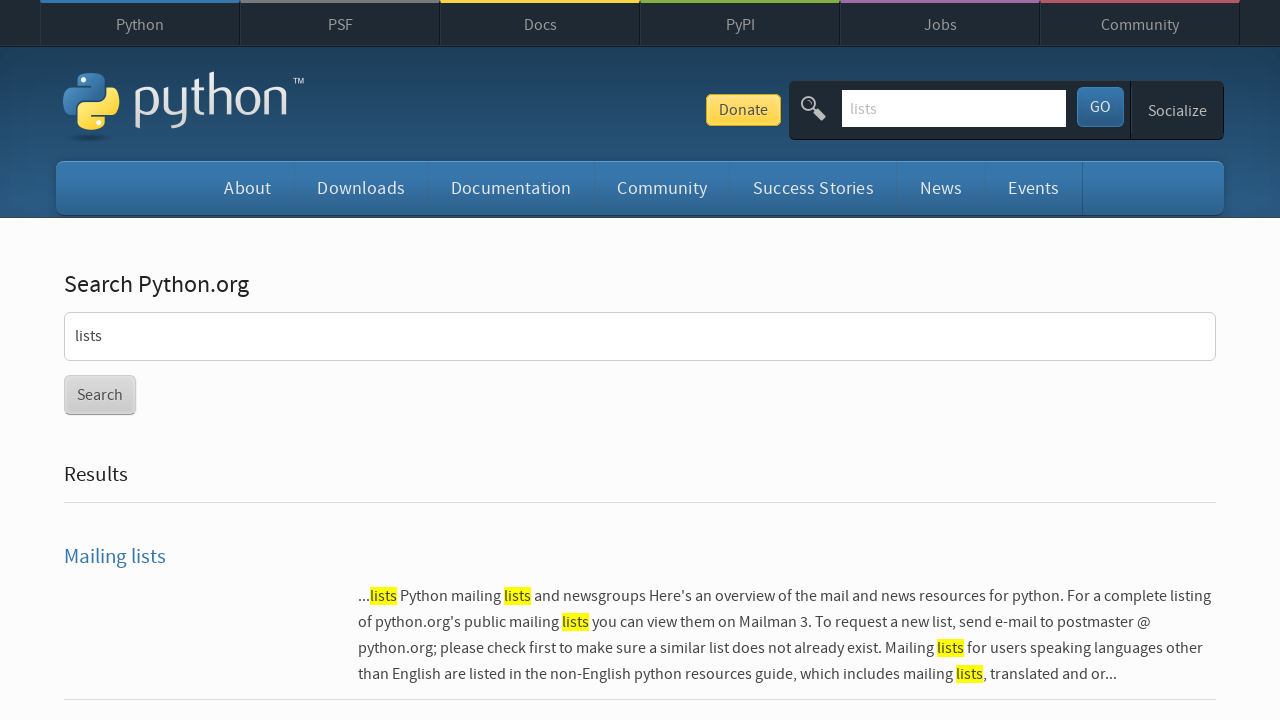